Tests basic browser navigation by loading a page, maximizing the window, and navigating back in browser history.

Starting URL: https://selenium08.blogspot.com/2019/07/check-box-and-radio-buttons.html

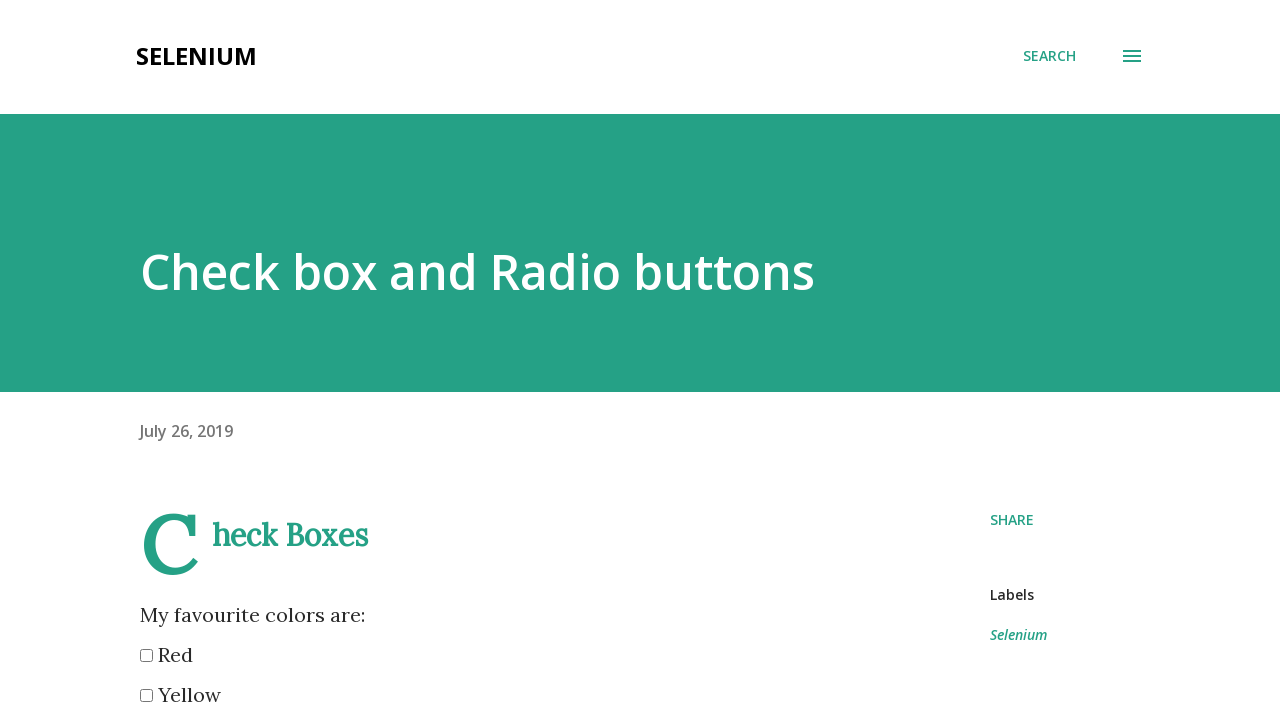

Navigated to checkbox and radio buttons test page
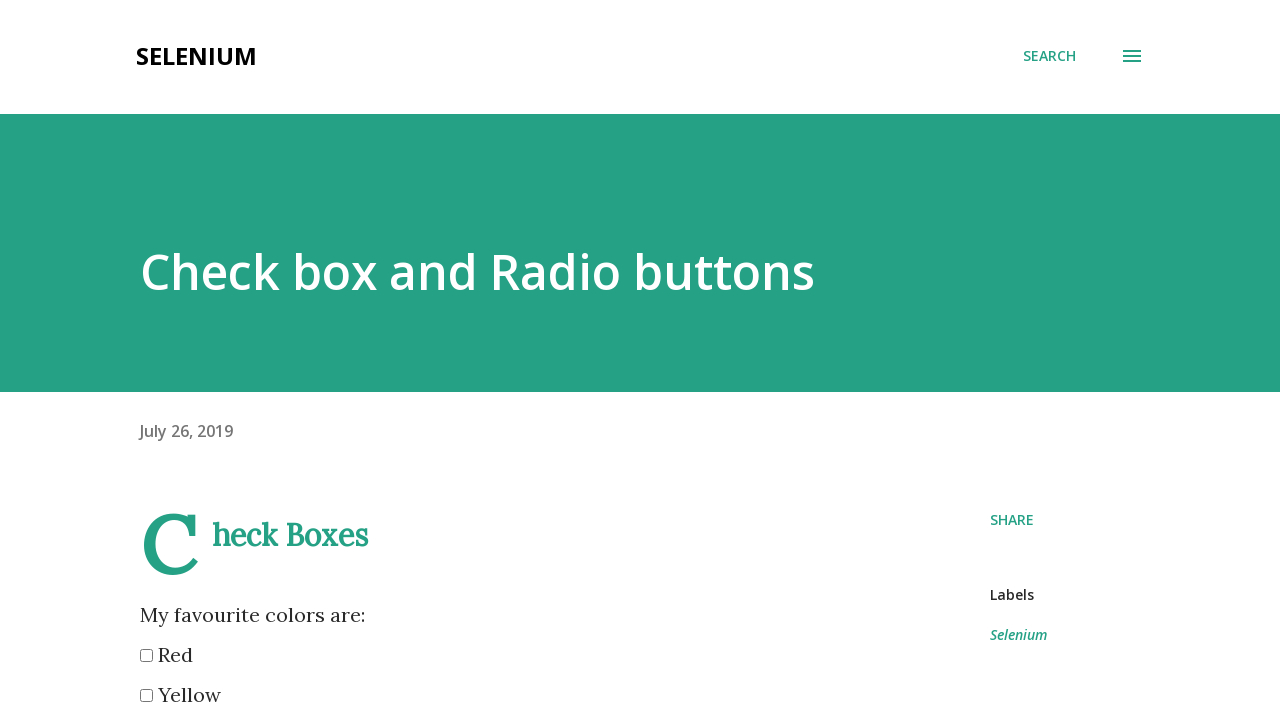

Maximized browser window to 1920x1080
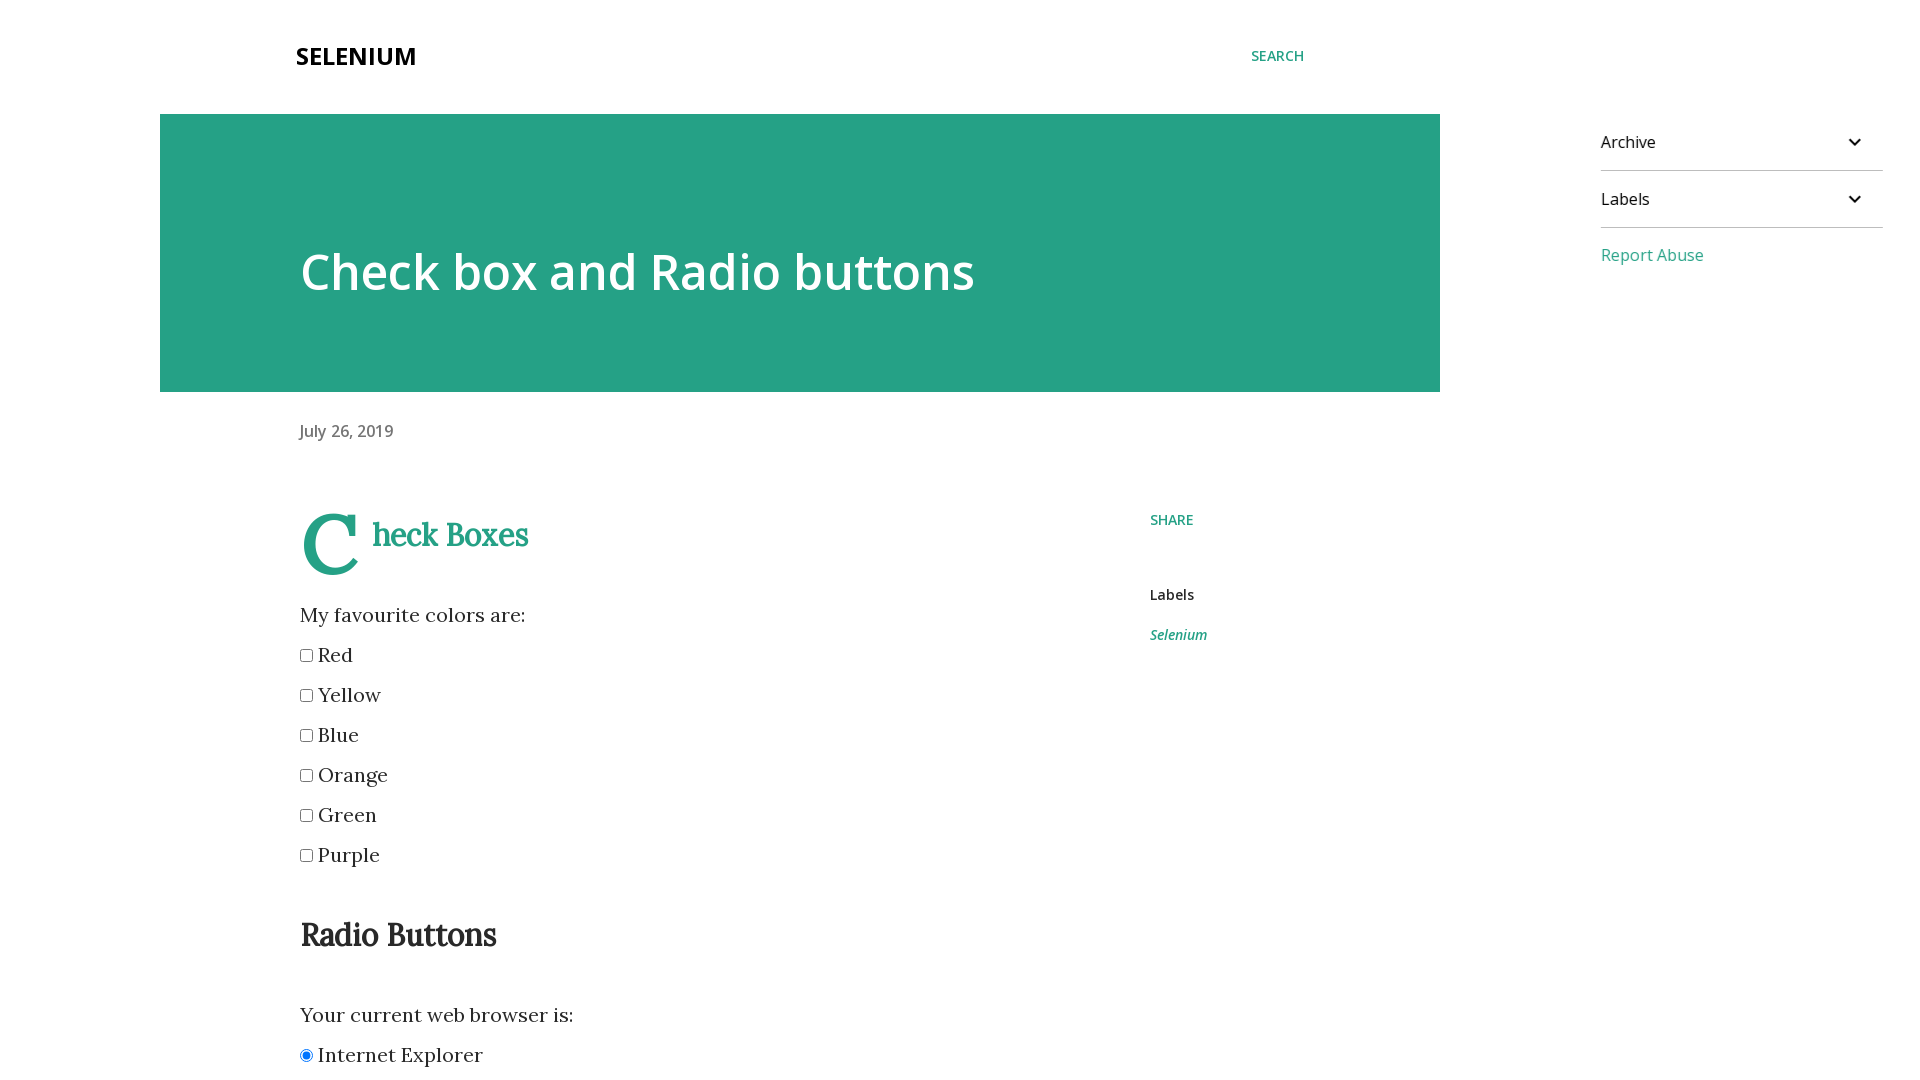

Navigated back in browser history
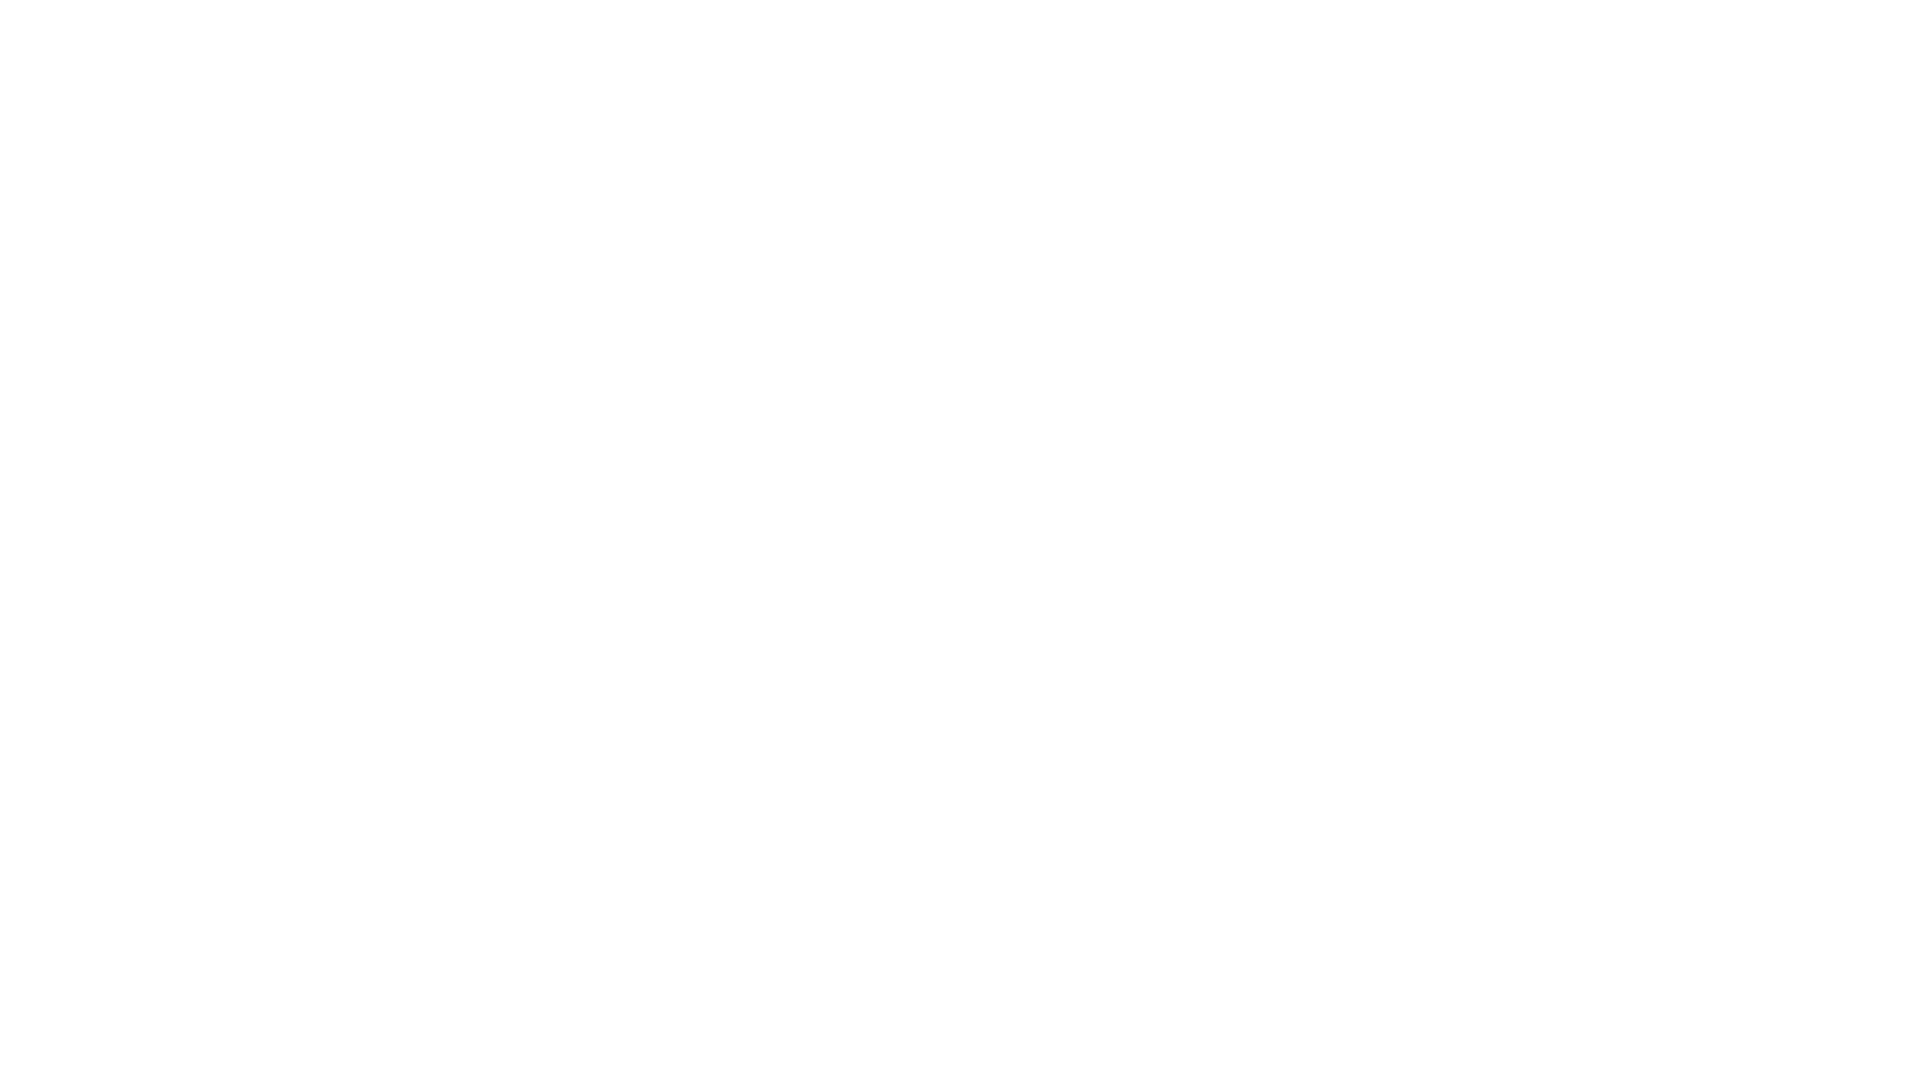

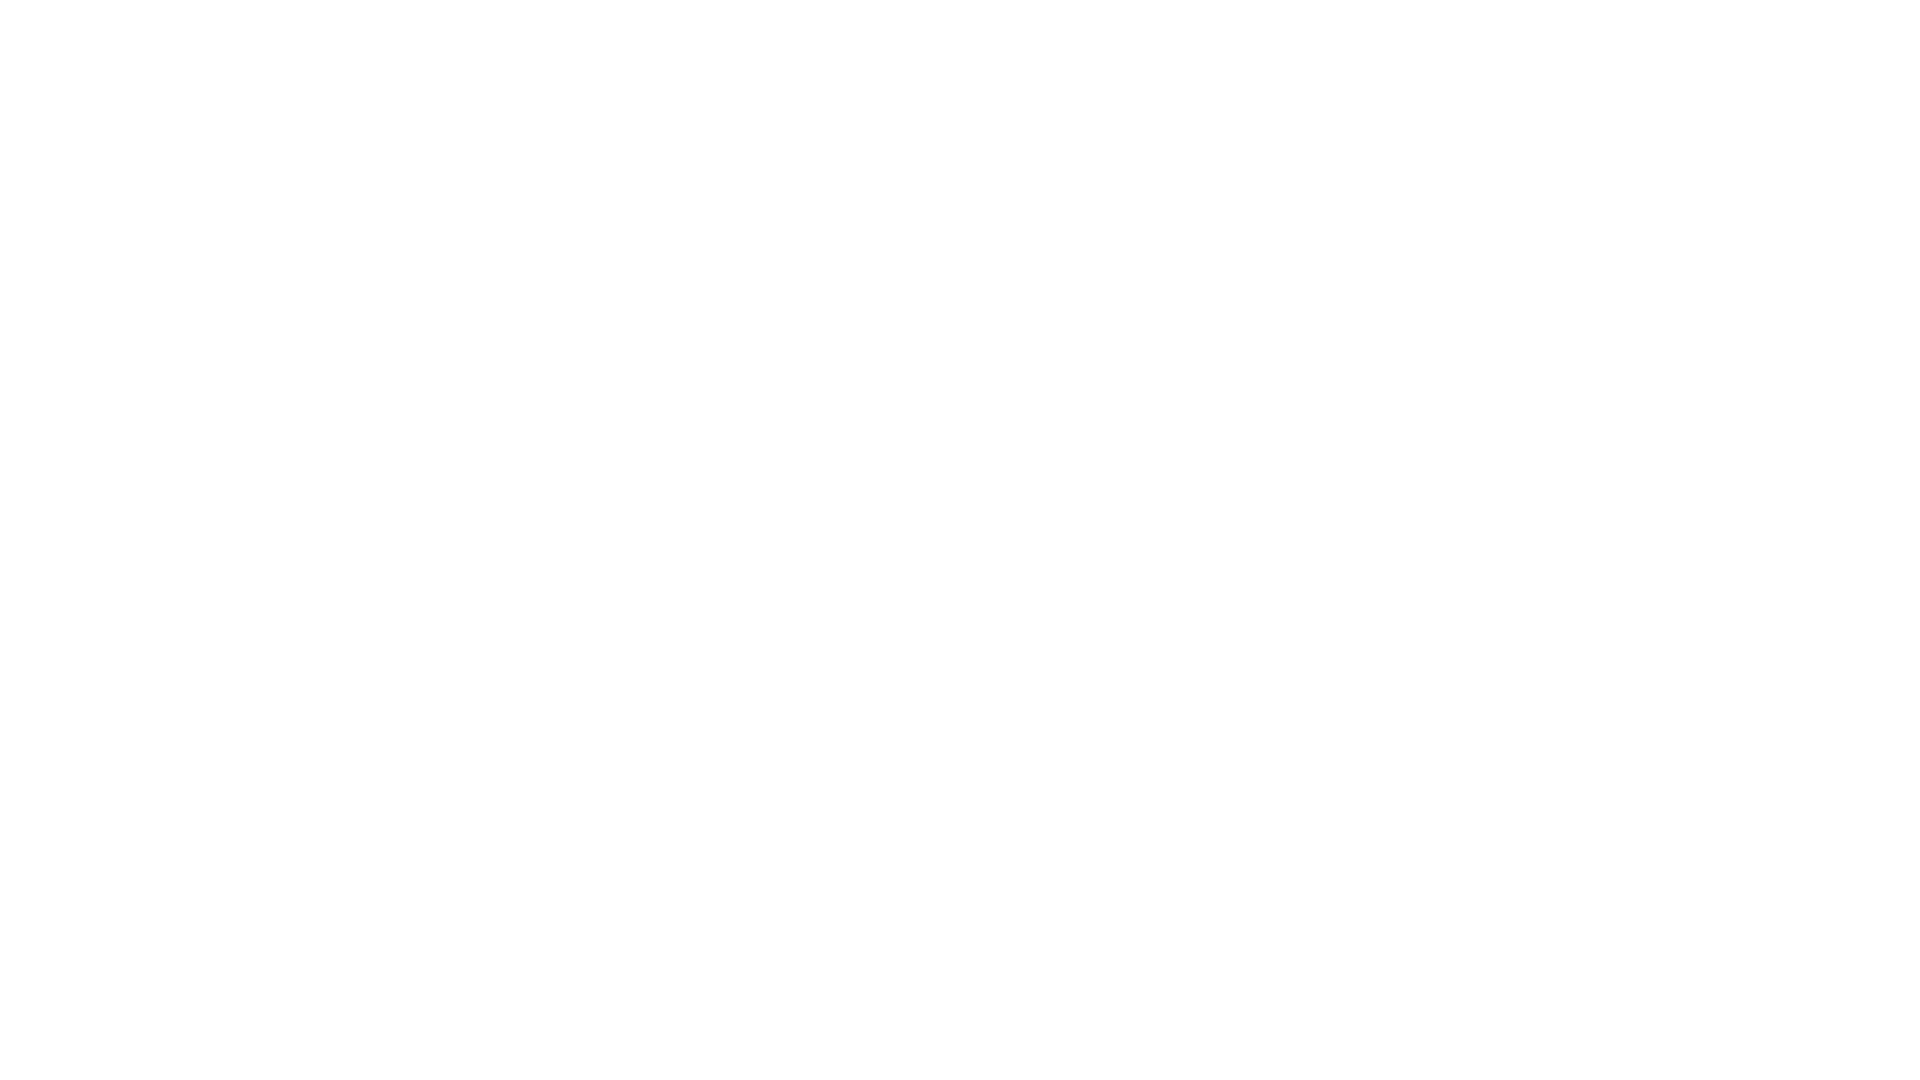